Tests dynamic content loading by clicking the Start button and verifying that "Hello World!" text appears after the loading completes.

Starting URL: https://the-internet.herokuapp.com/dynamic_loading/1

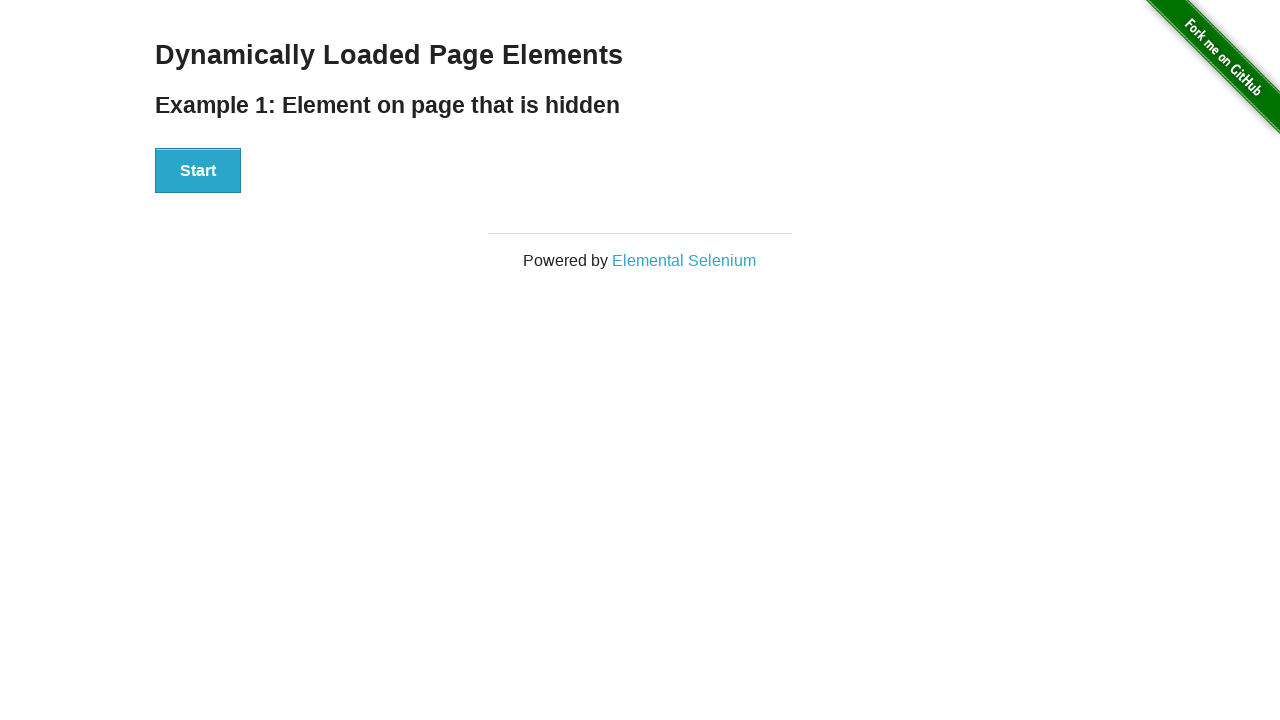

Clicked the Start button to initiate dynamic content loading at (198, 171) on xpath=//button
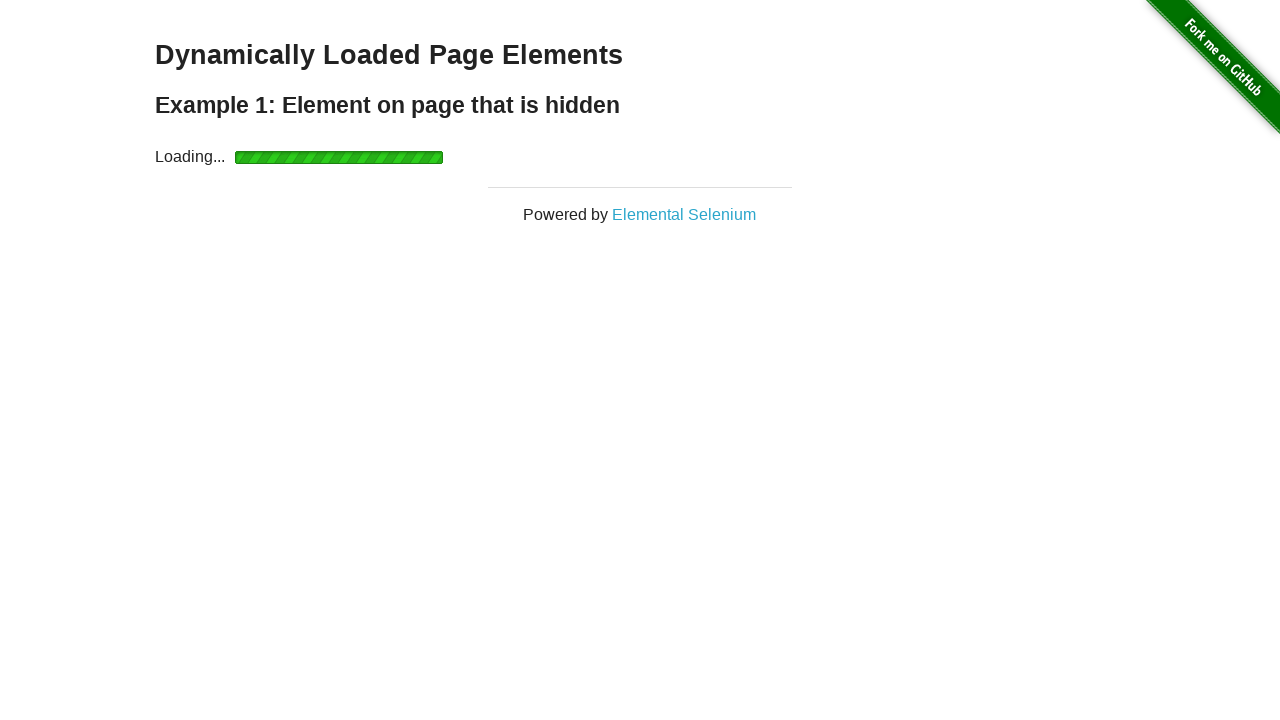

Waited for 'Hello World!' text to become visible after loading completed
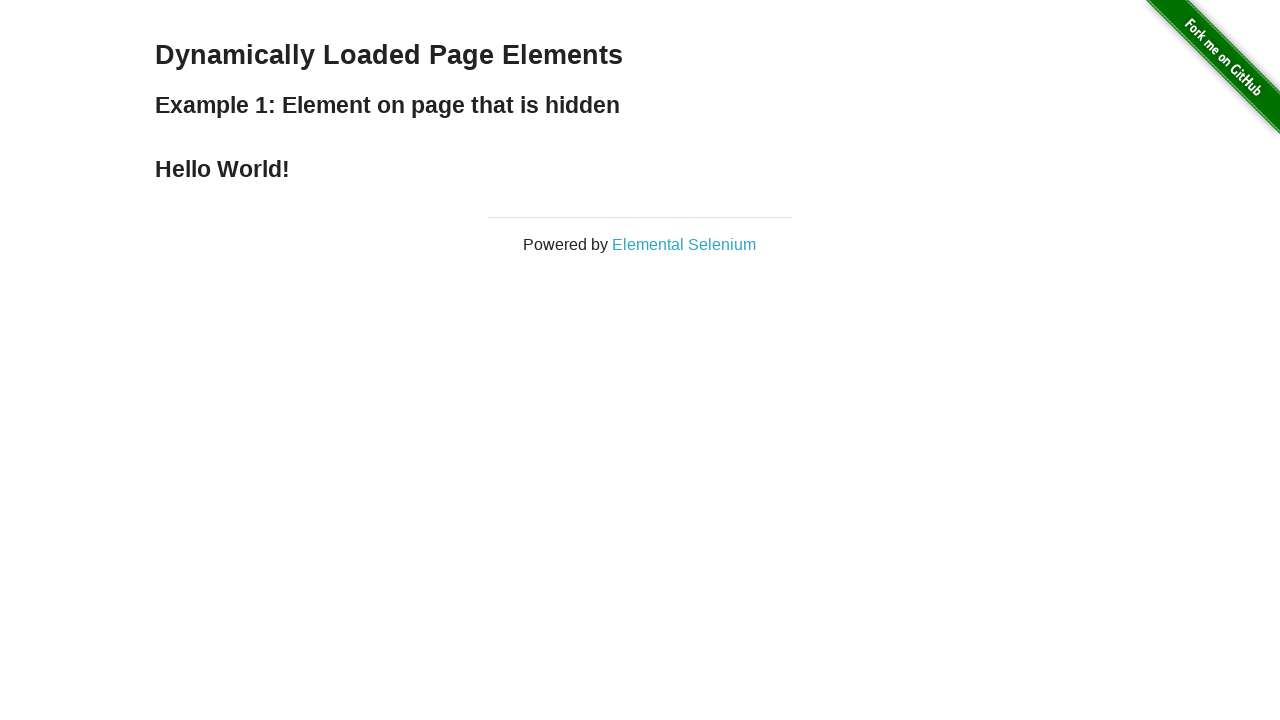

Verified that the text content is 'Hello World!'
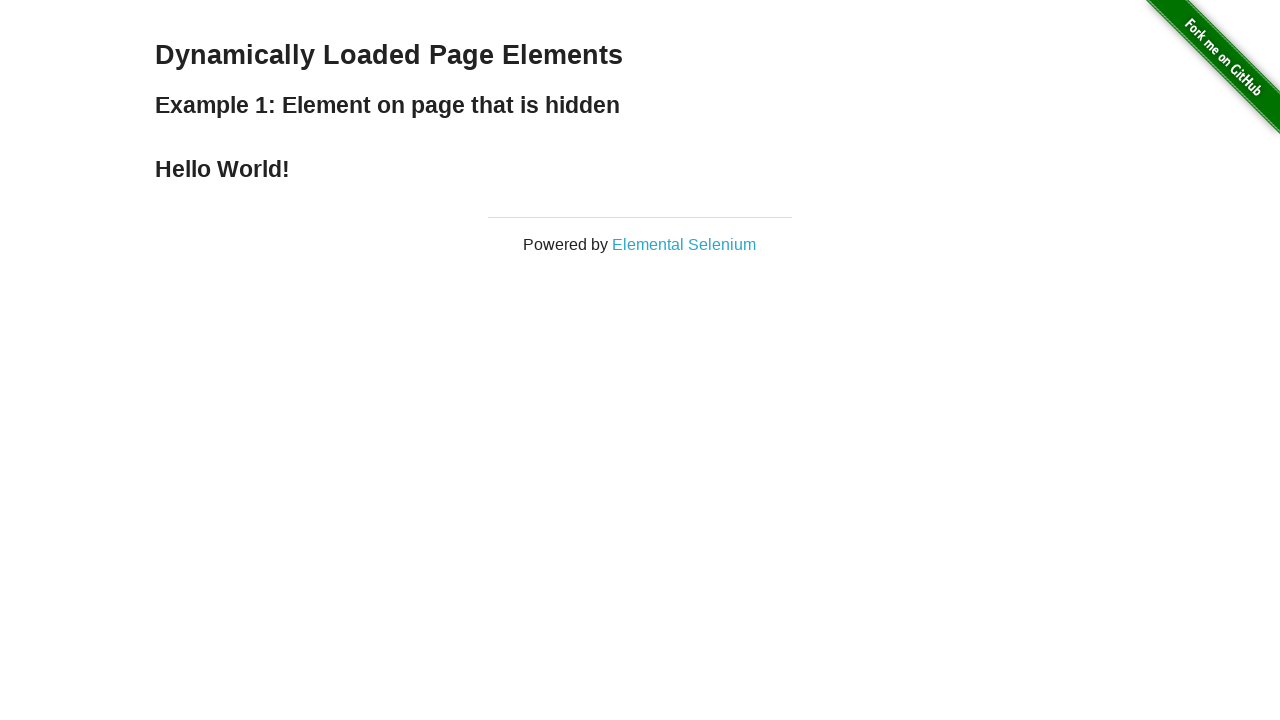

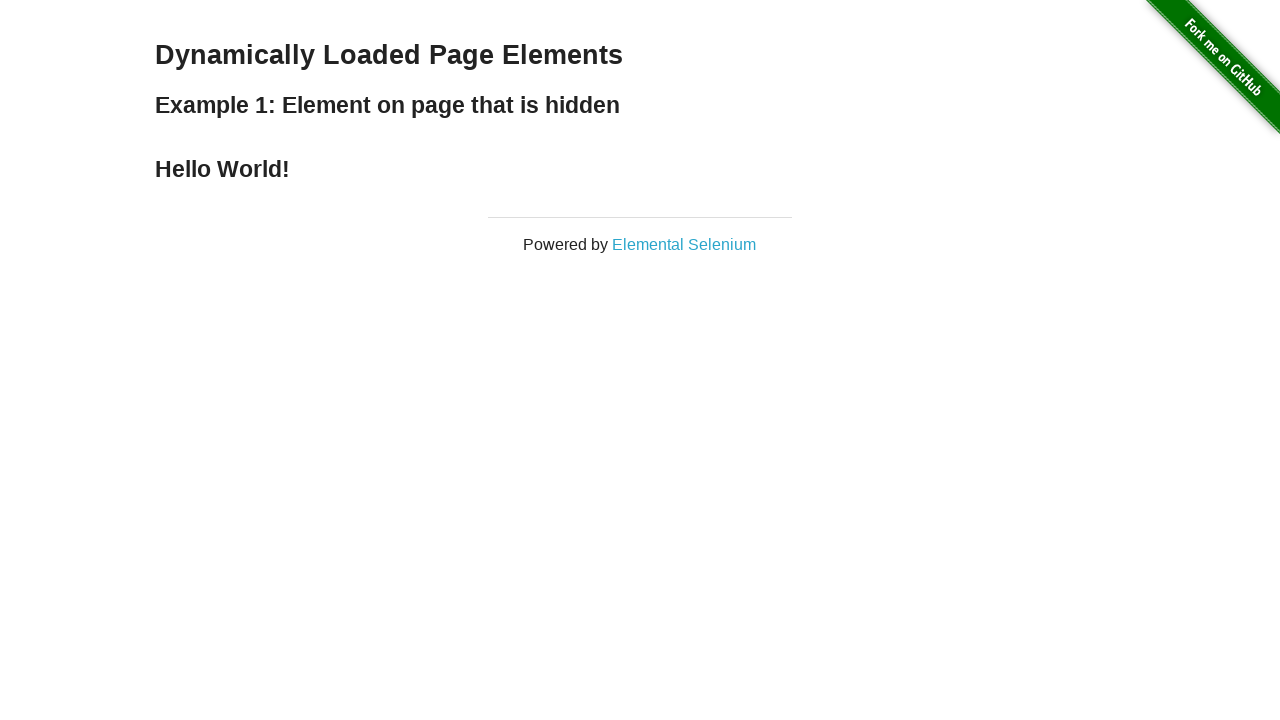